Tests drag-and-drop functionality on jQuery UI demo site by navigating to Draggable demo, dragging an element, then navigating to Droppable demo and performing a drag-and-drop operation between two elements.

Starting URL: https://jqueryui.com/

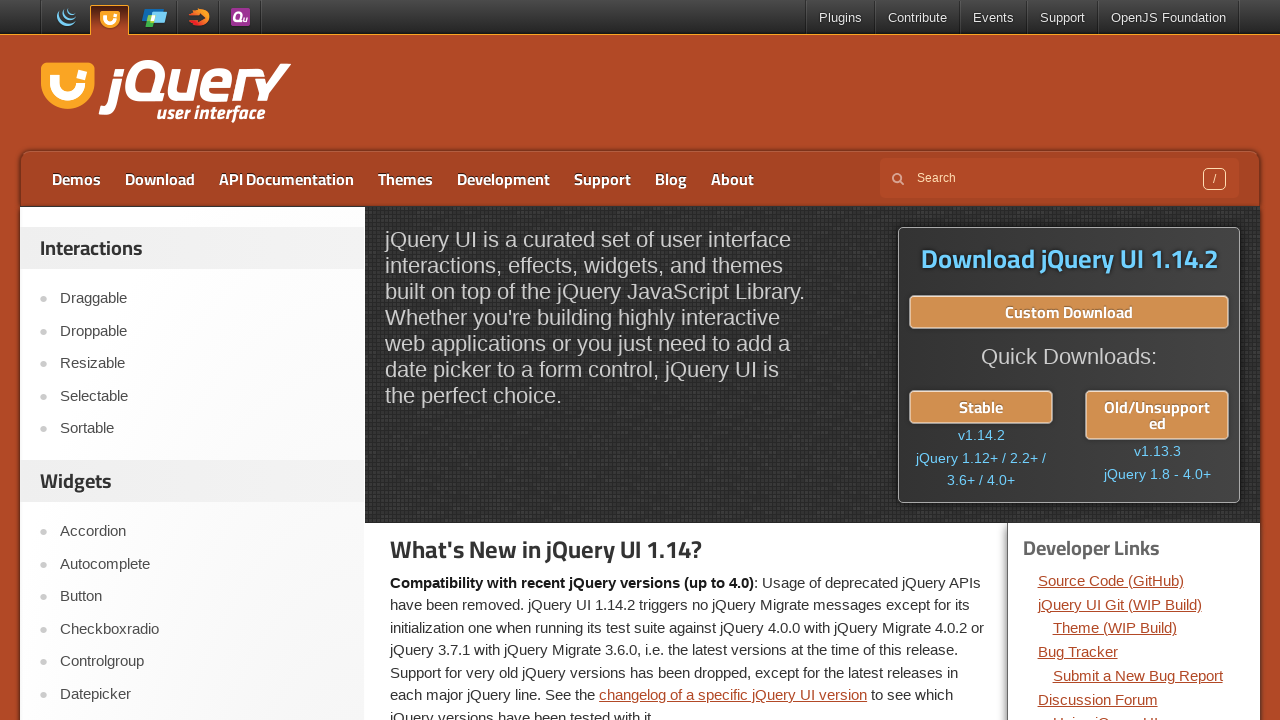

Clicked on Draggable demo link at (202, 299) on text=Draggable
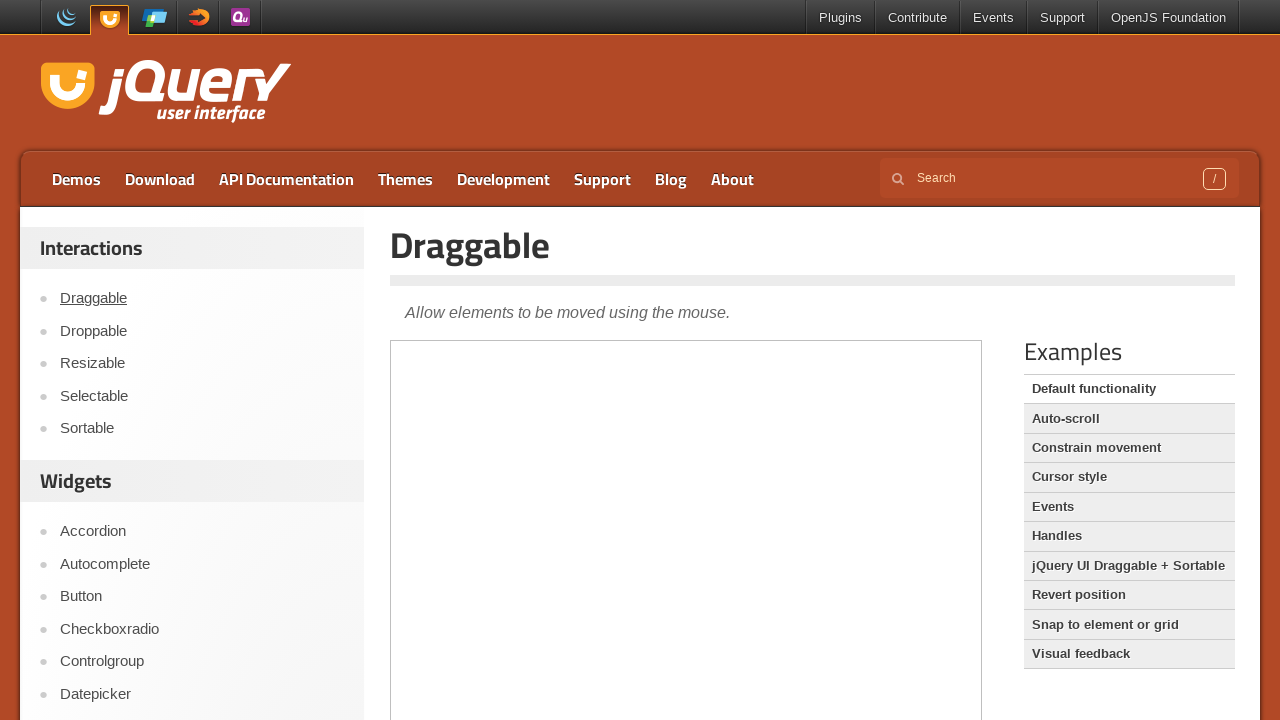

Draggable heading loaded and visible
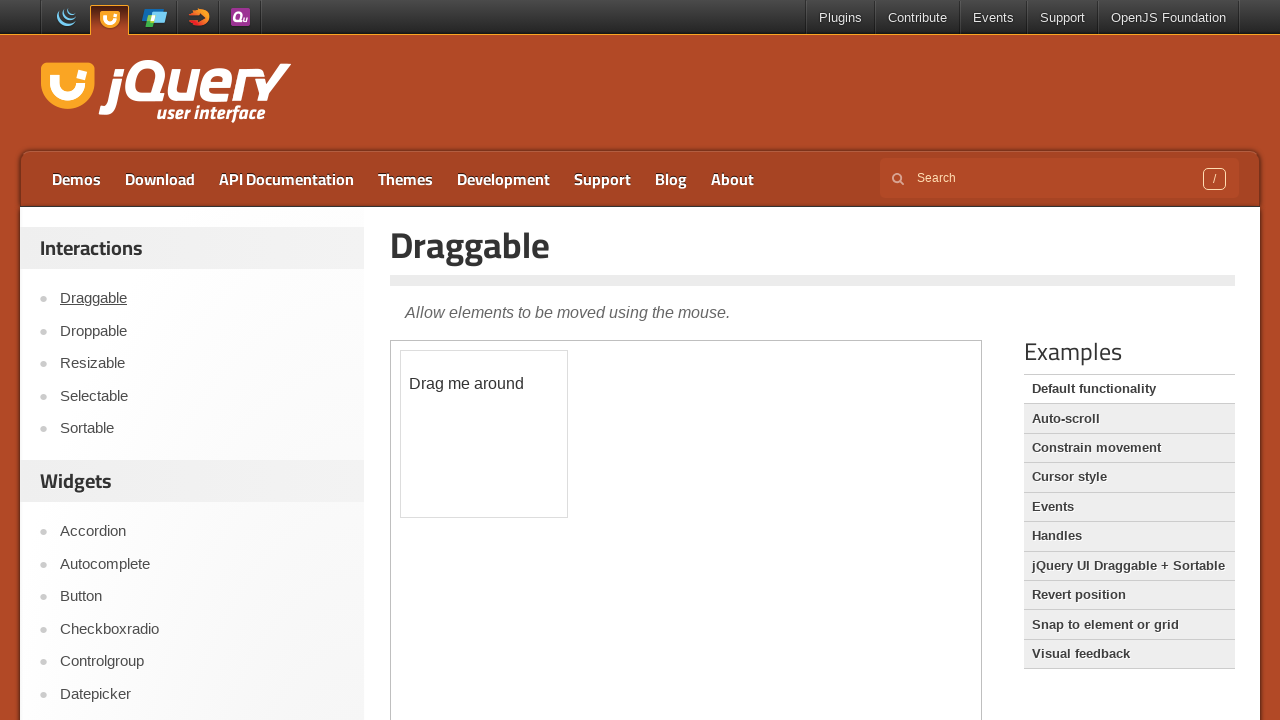

Switched to demo iframe
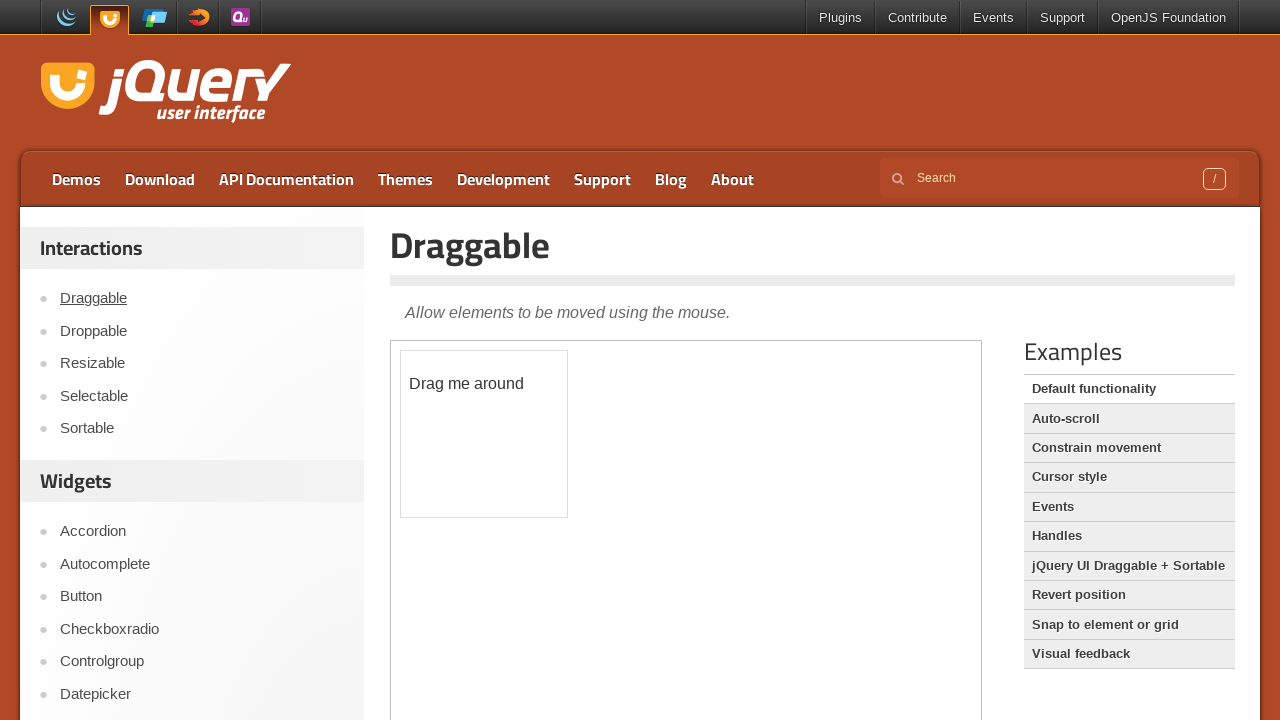

Moved mouse to center of draggable element at (484, 434)
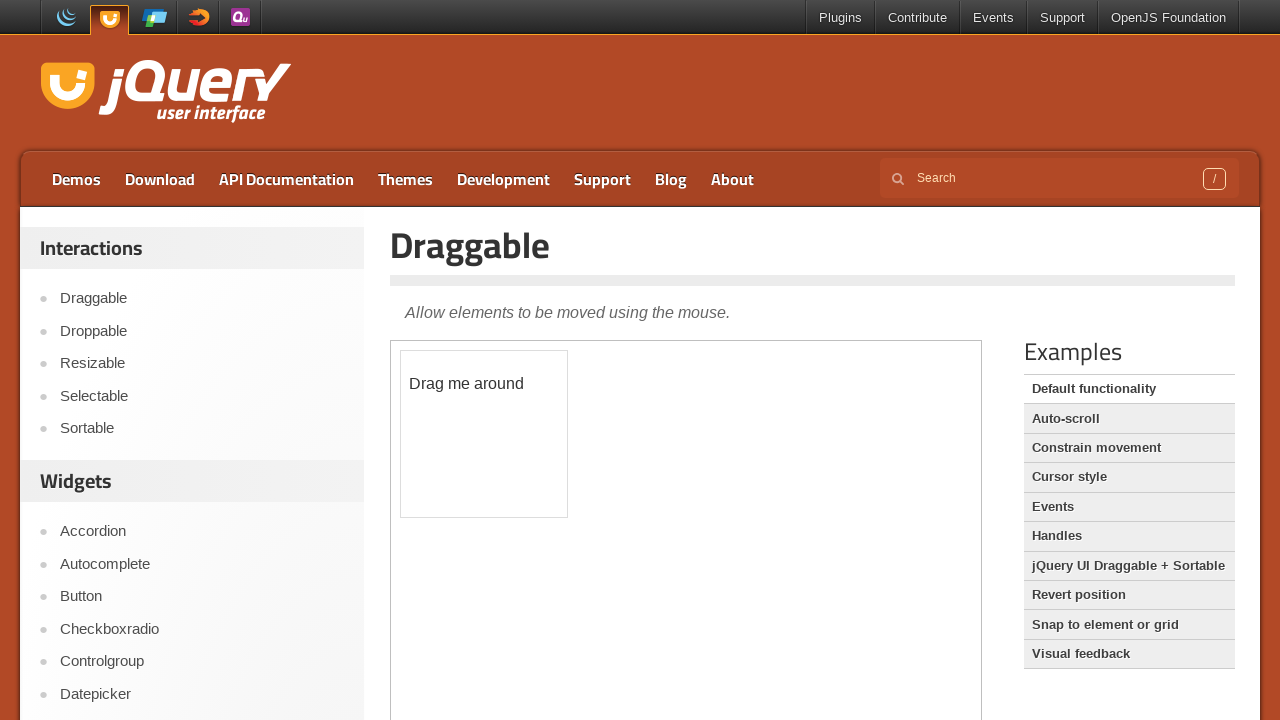

Pressed mouse button down on draggable element at (484, 434)
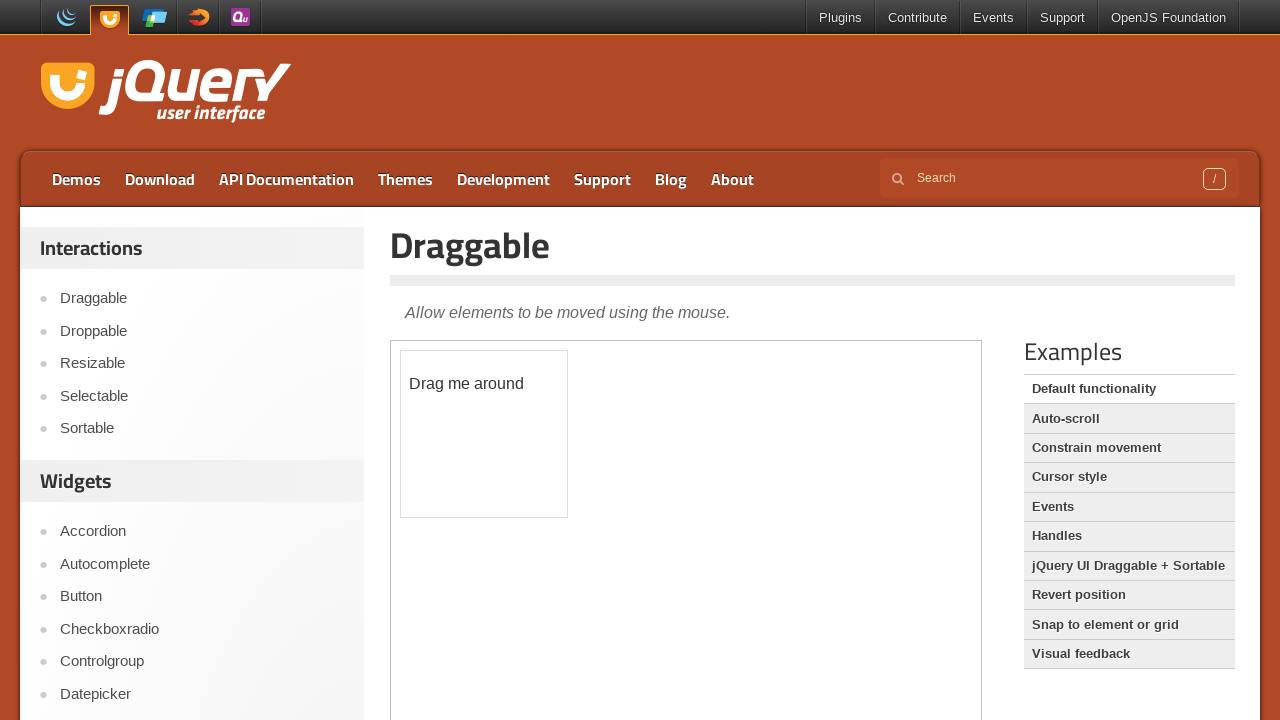

Dragged element by offset (100, 200) at (584, 634)
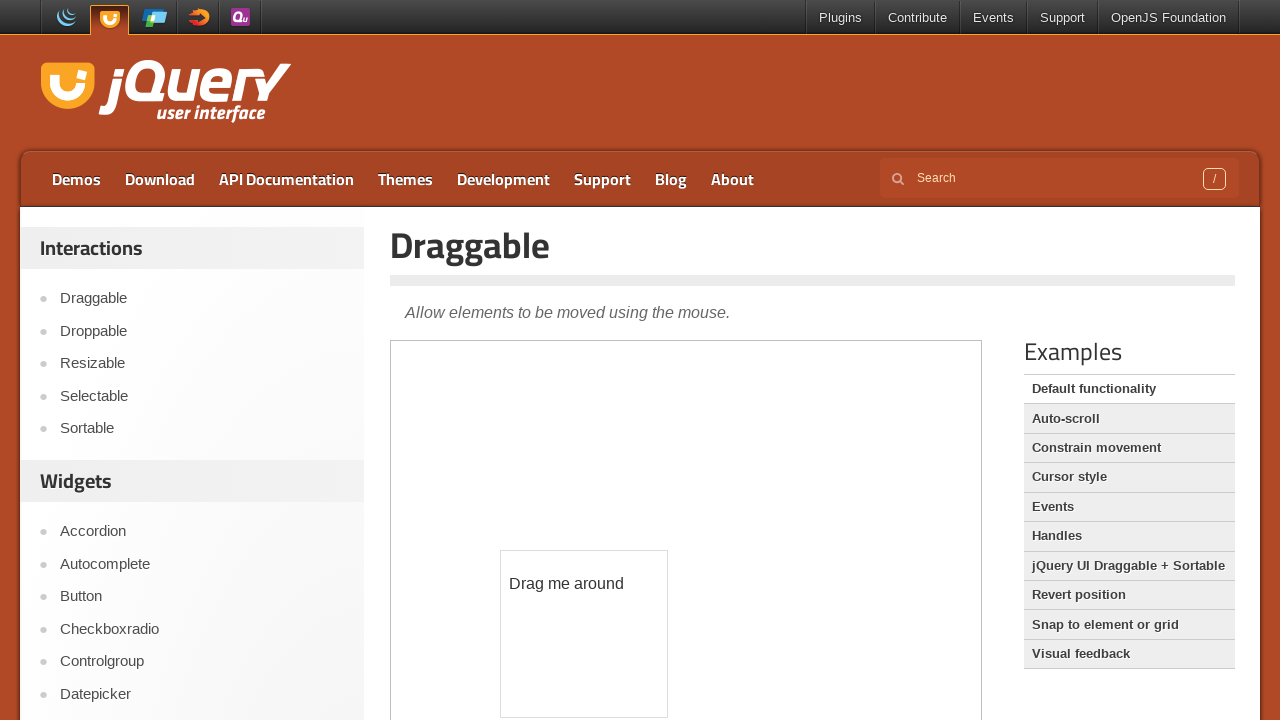

Released mouse button to complete drag operation at (584, 634)
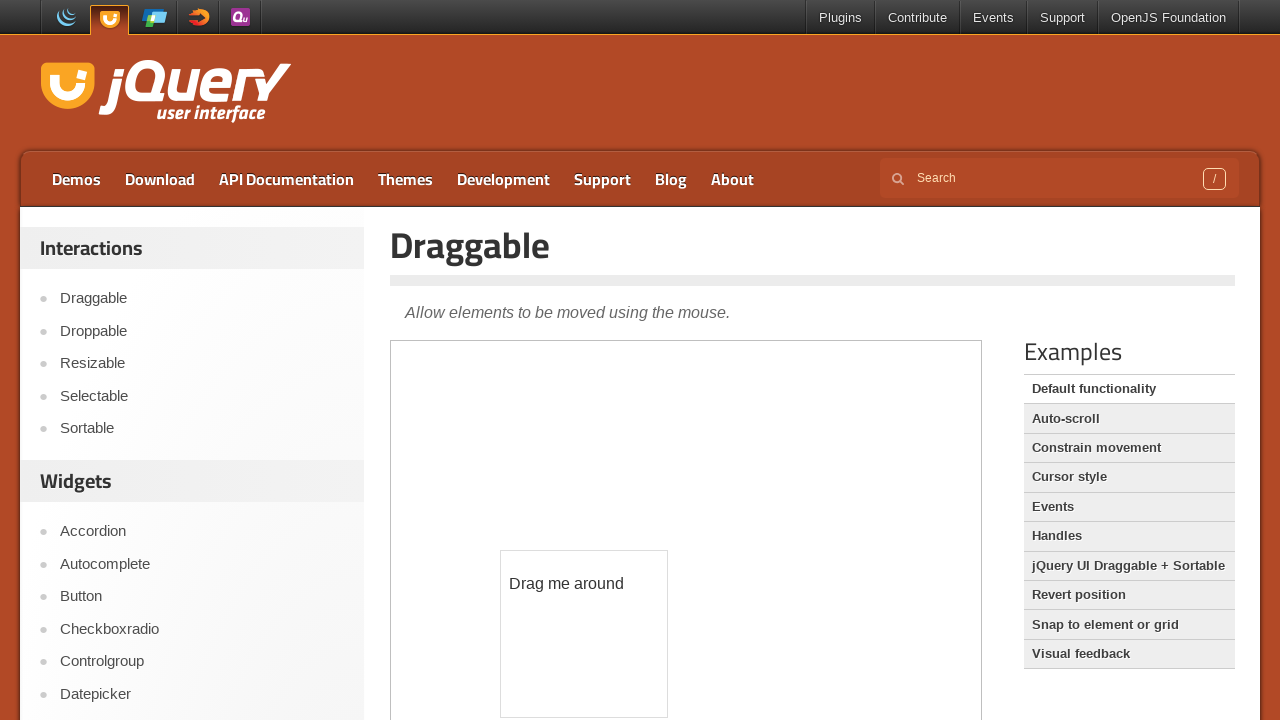

Clicked on Droppable demo link at (202, 331) on text=Droppable
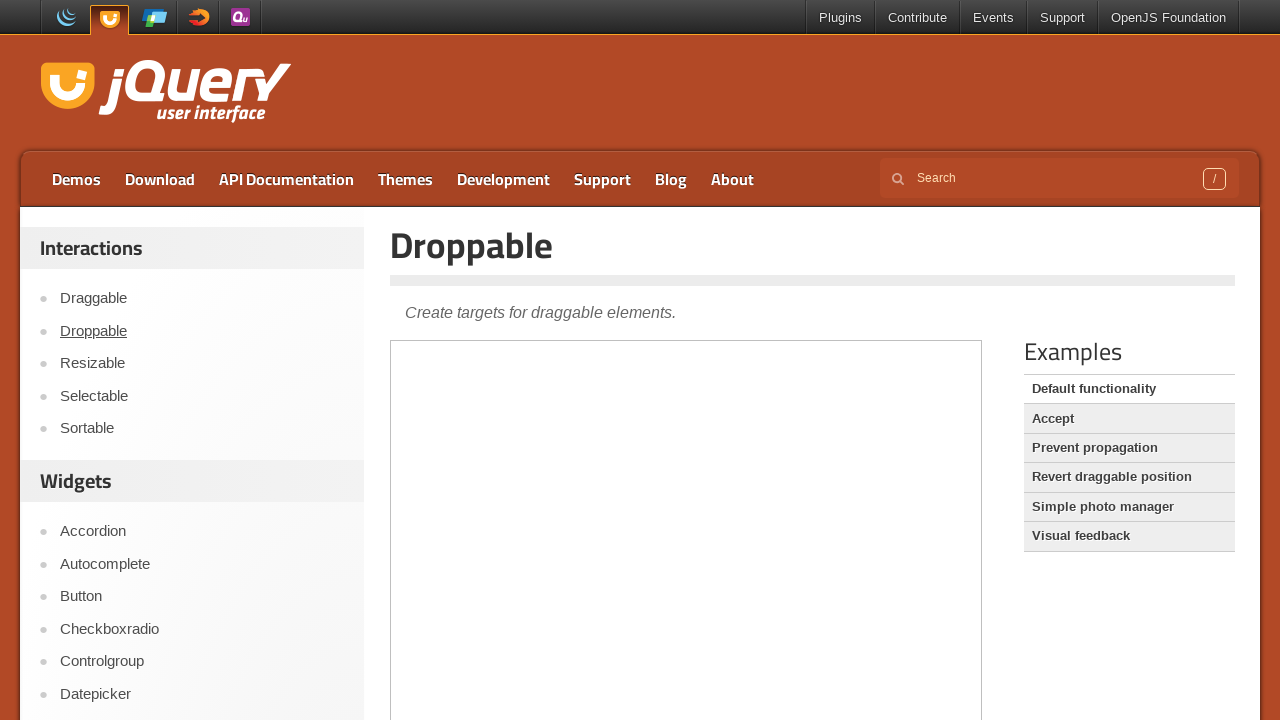

Droppable demo page loaded with iframe
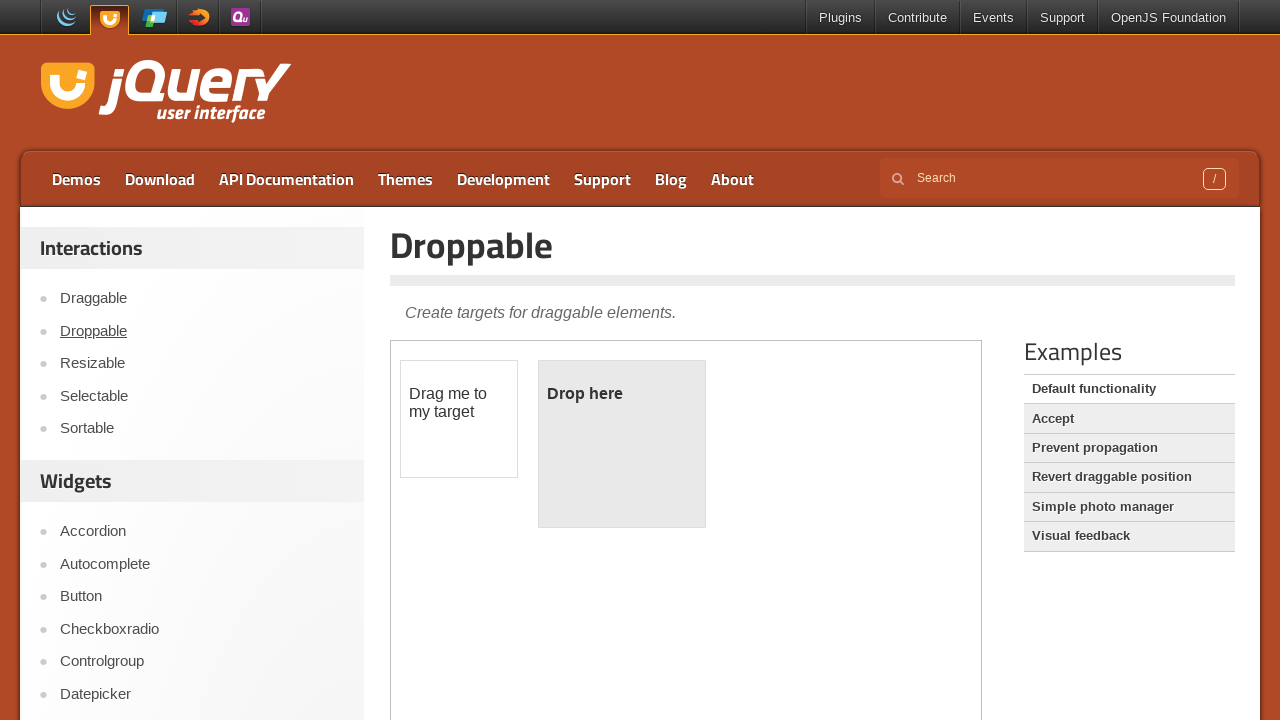

Switched to droppable demo iframe
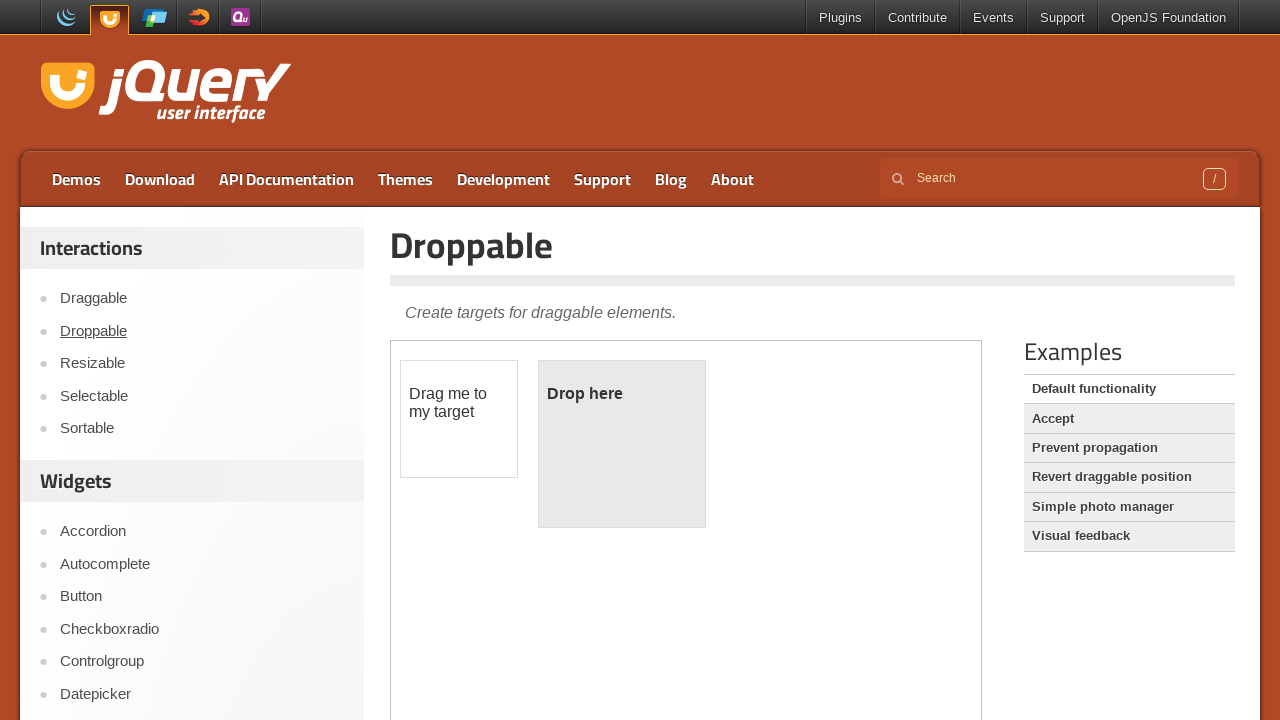

Moved mouse to center of draggable element in Droppable demo at (459, 419)
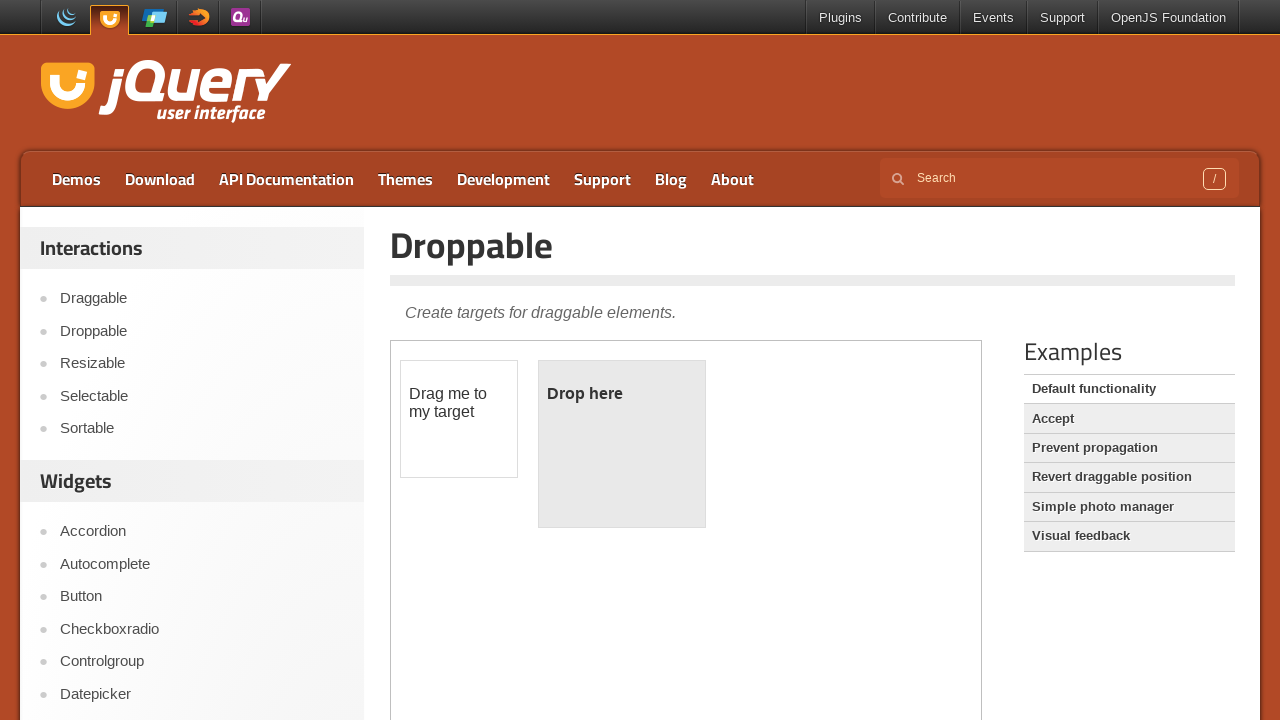

Pressed mouse button down on draggable element at (459, 419)
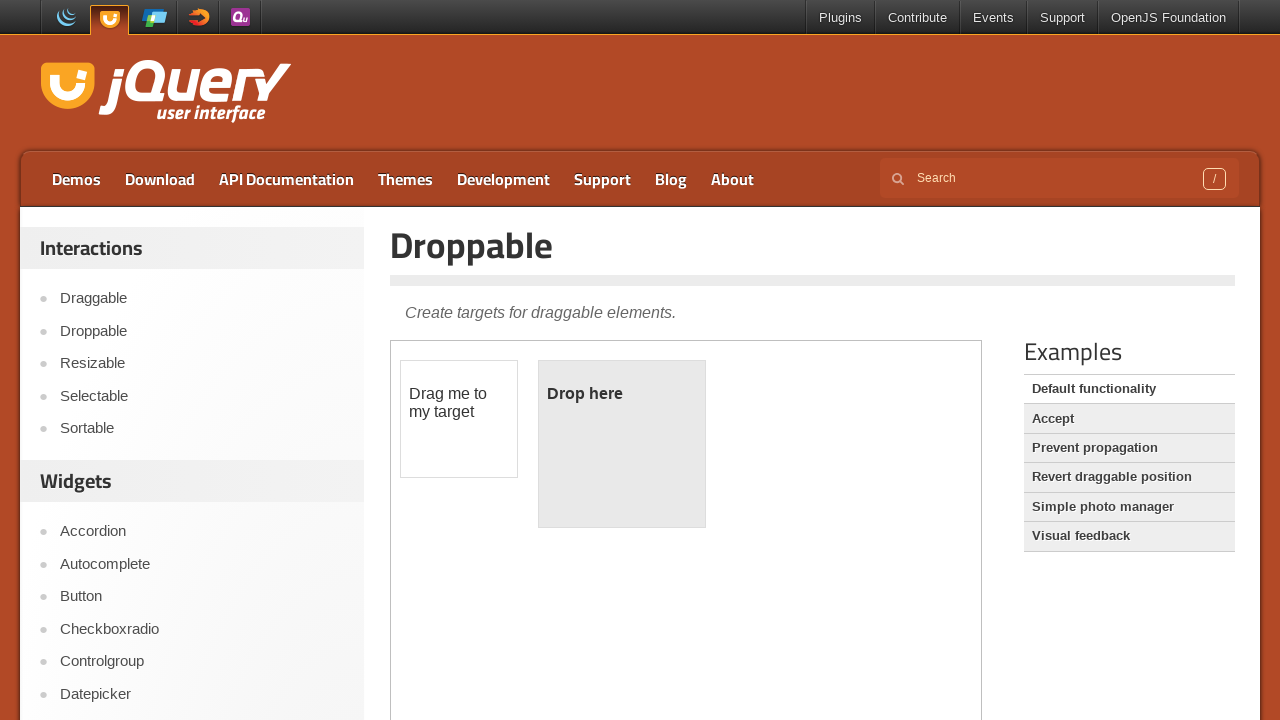

Dragged element to center of droppable target at (622, 444)
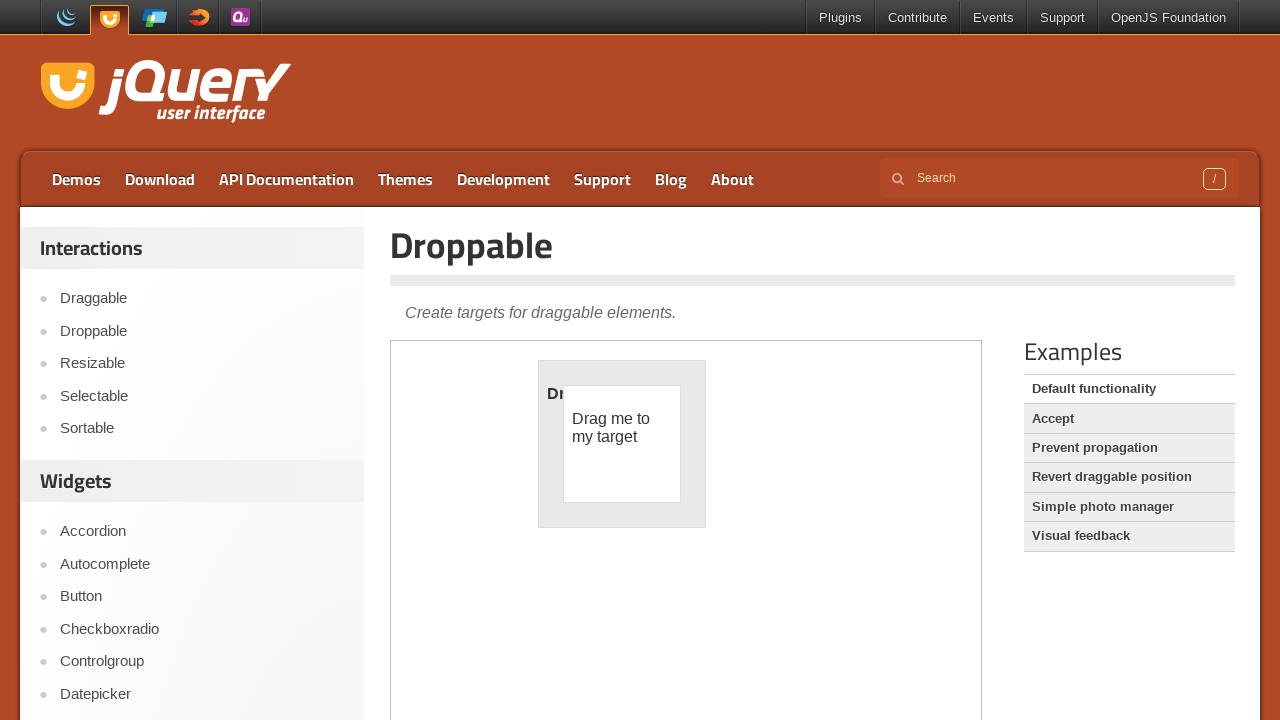

Released mouse button to complete drag-and-drop operation at (622, 444)
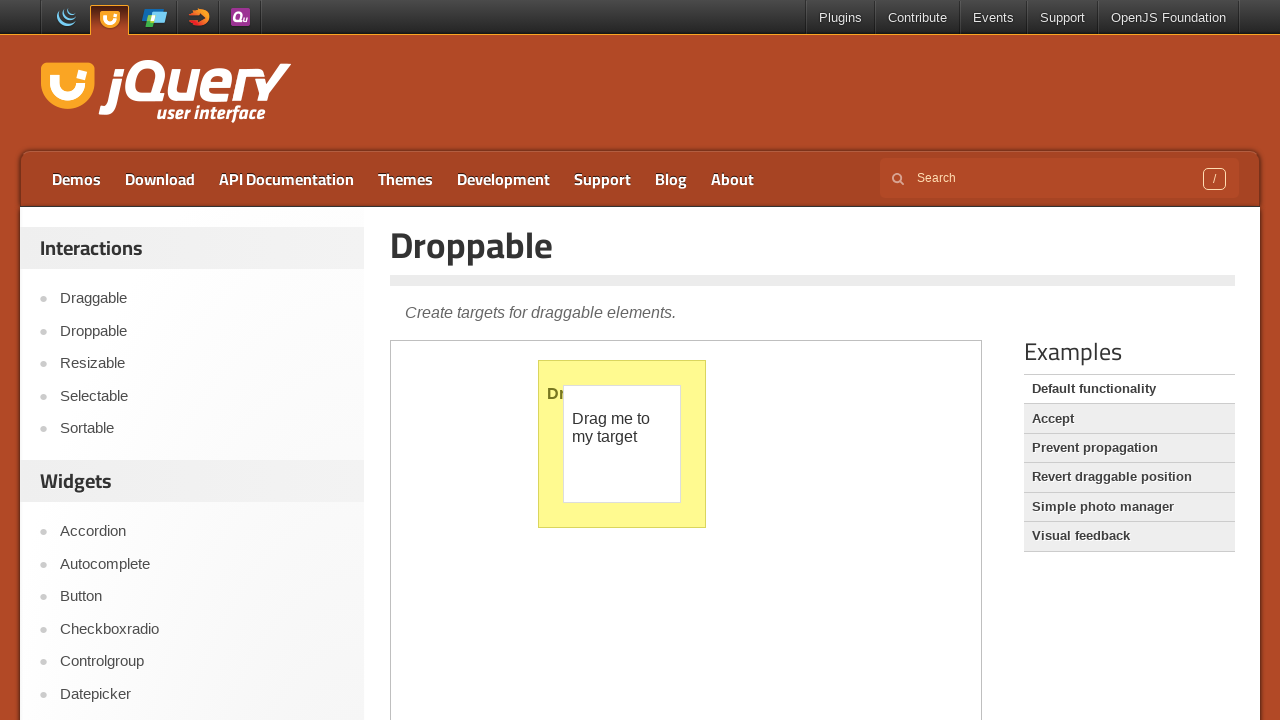

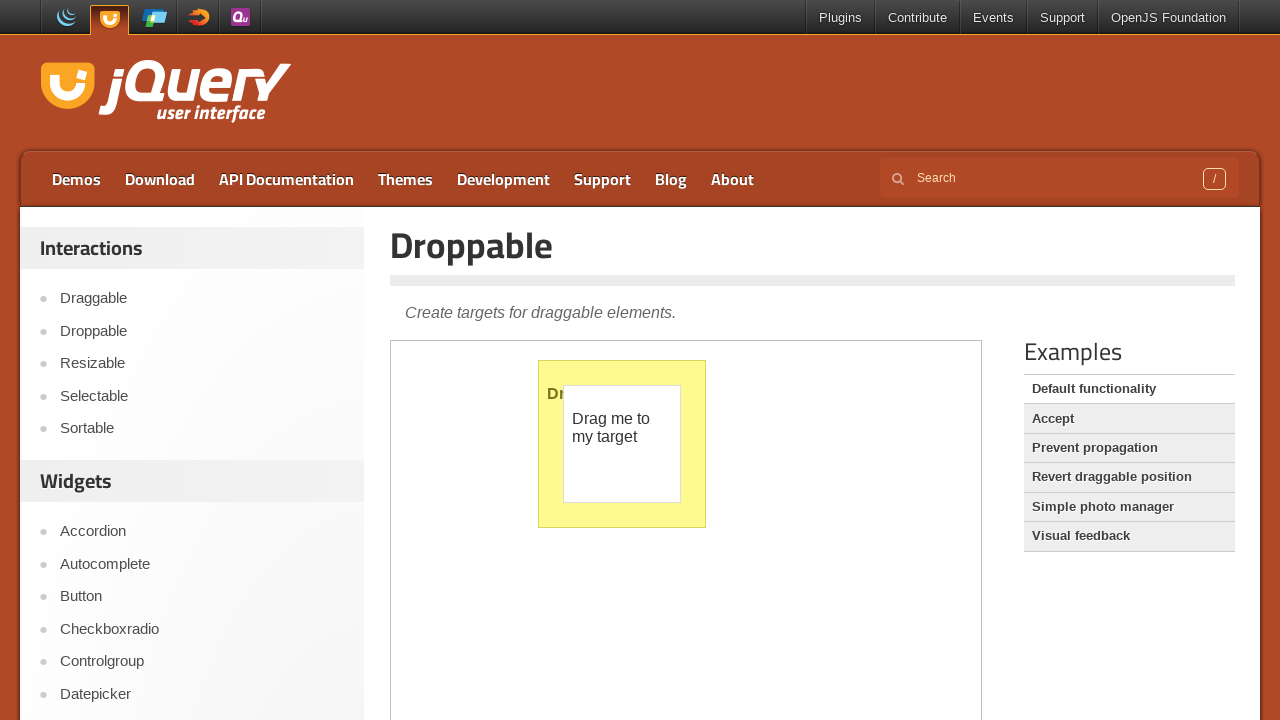